Tests JavaScript alert handling by clicking a button that triggers an alert dialog and accepting it, then verifying the result message

Starting URL: https://the-internet.herokuapp.com/javascript_alerts

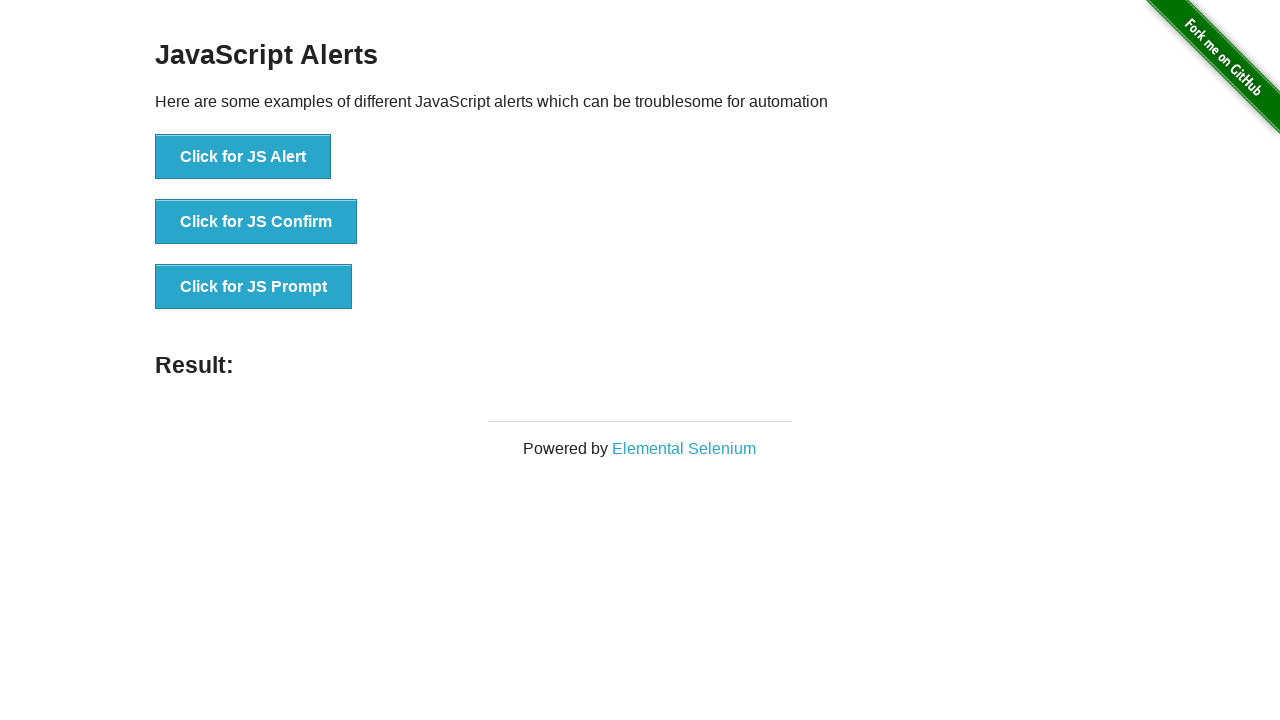

Set up dialog handler to accept JavaScript alert
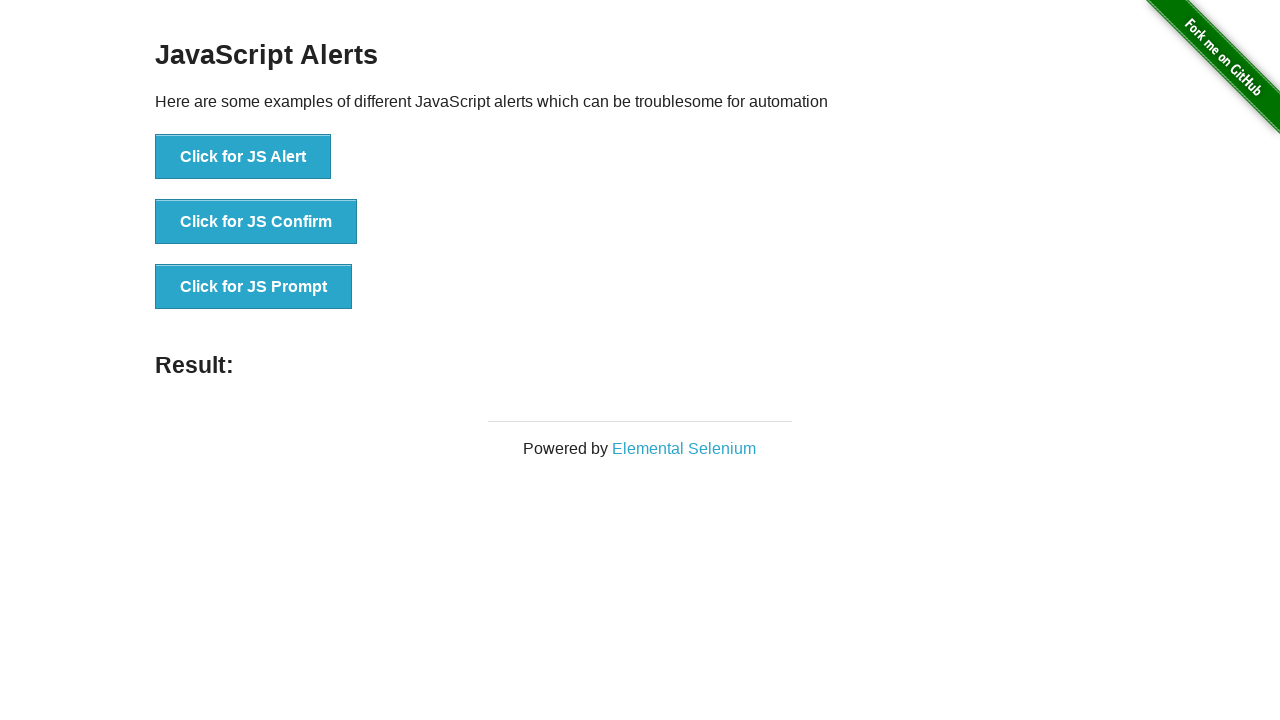

Clicked button to trigger JavaScript alert at (243, 157) on text=Click for JS Alert
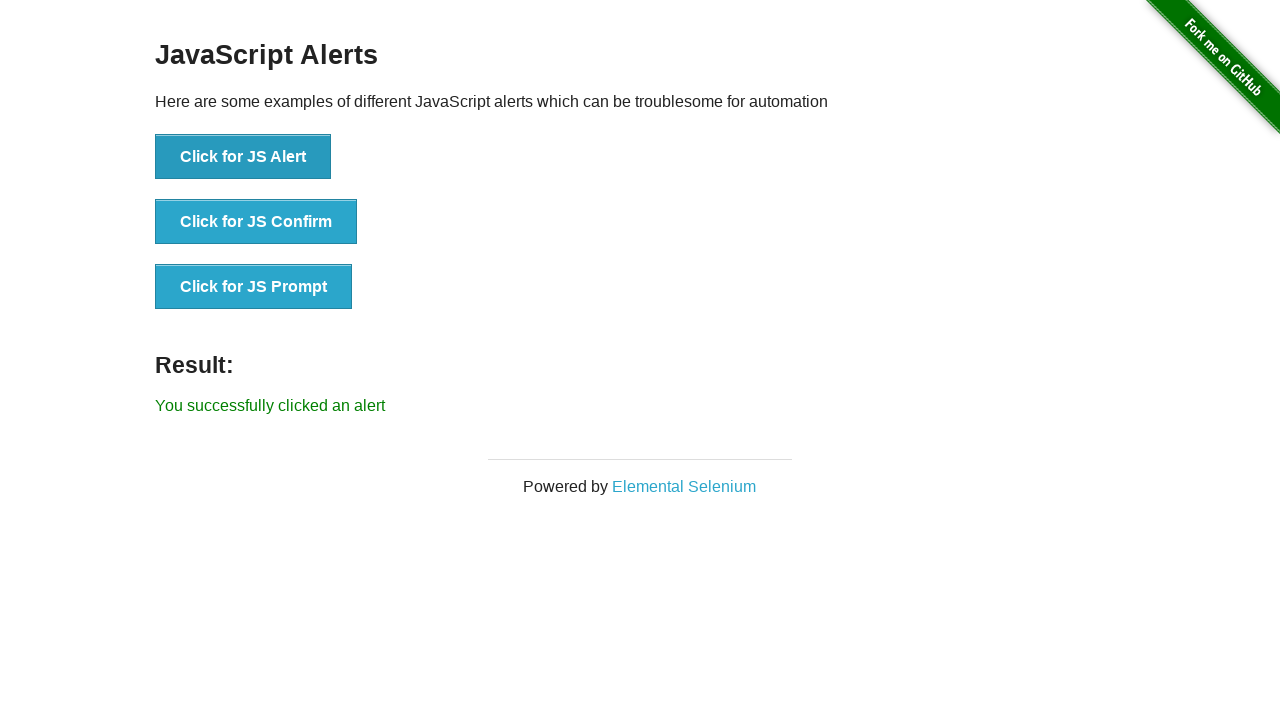

Result message element loaded after alert acceptance
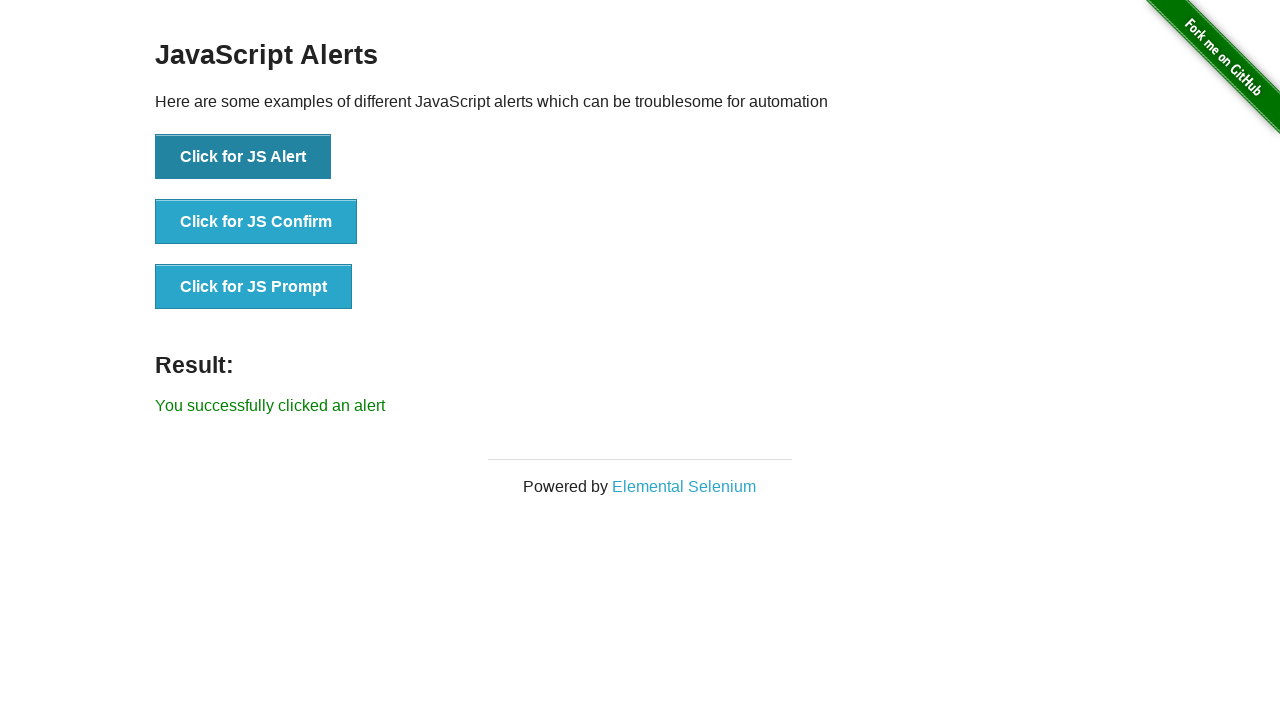

Retrieved result message text content
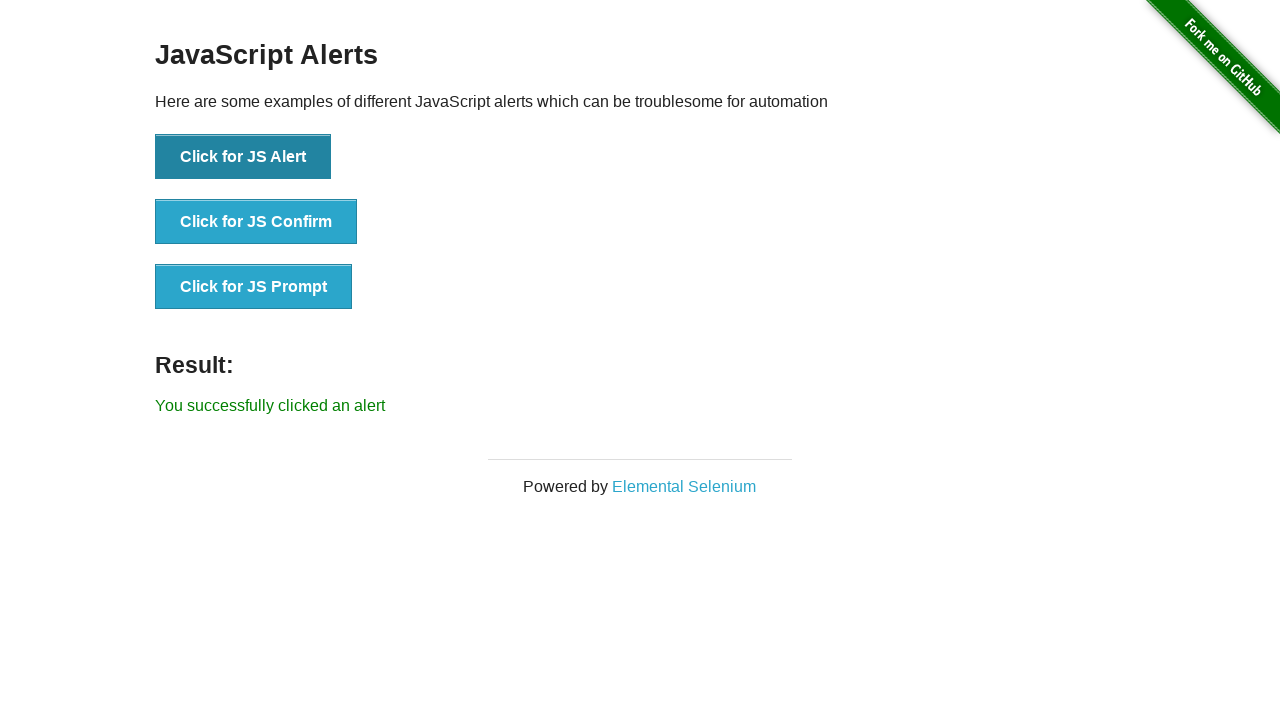

Verified that result message contains expected success text
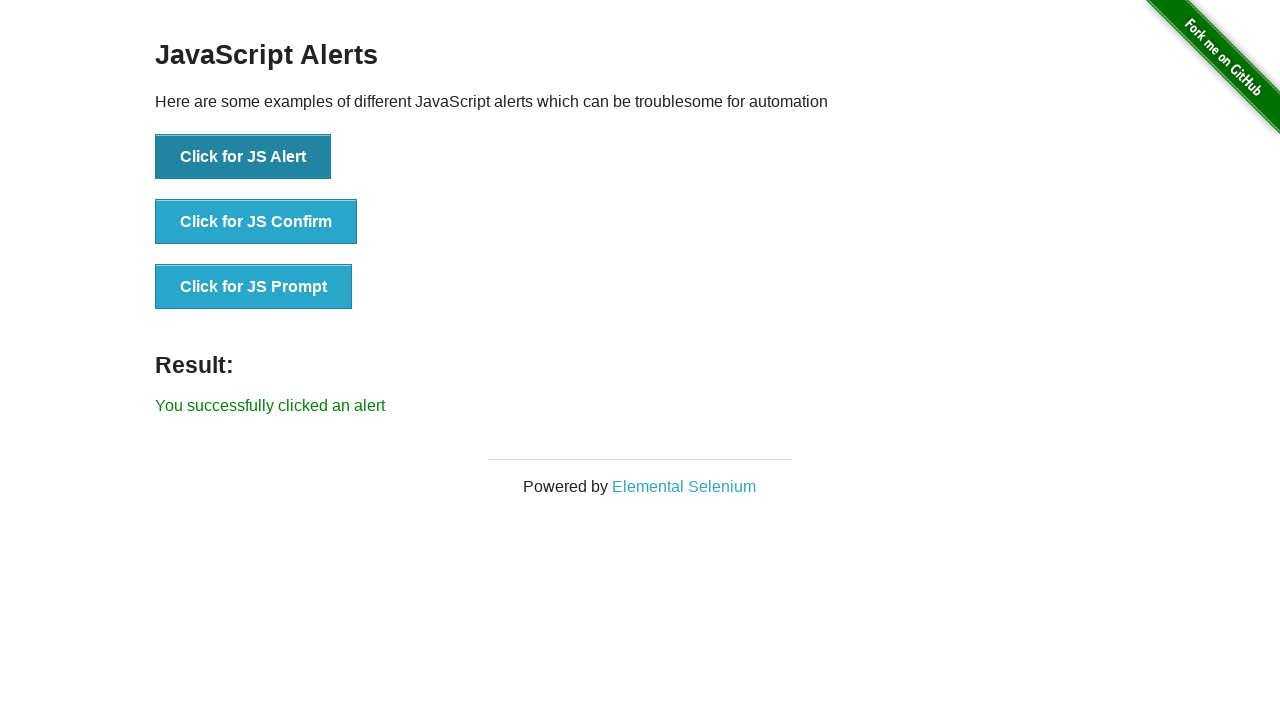

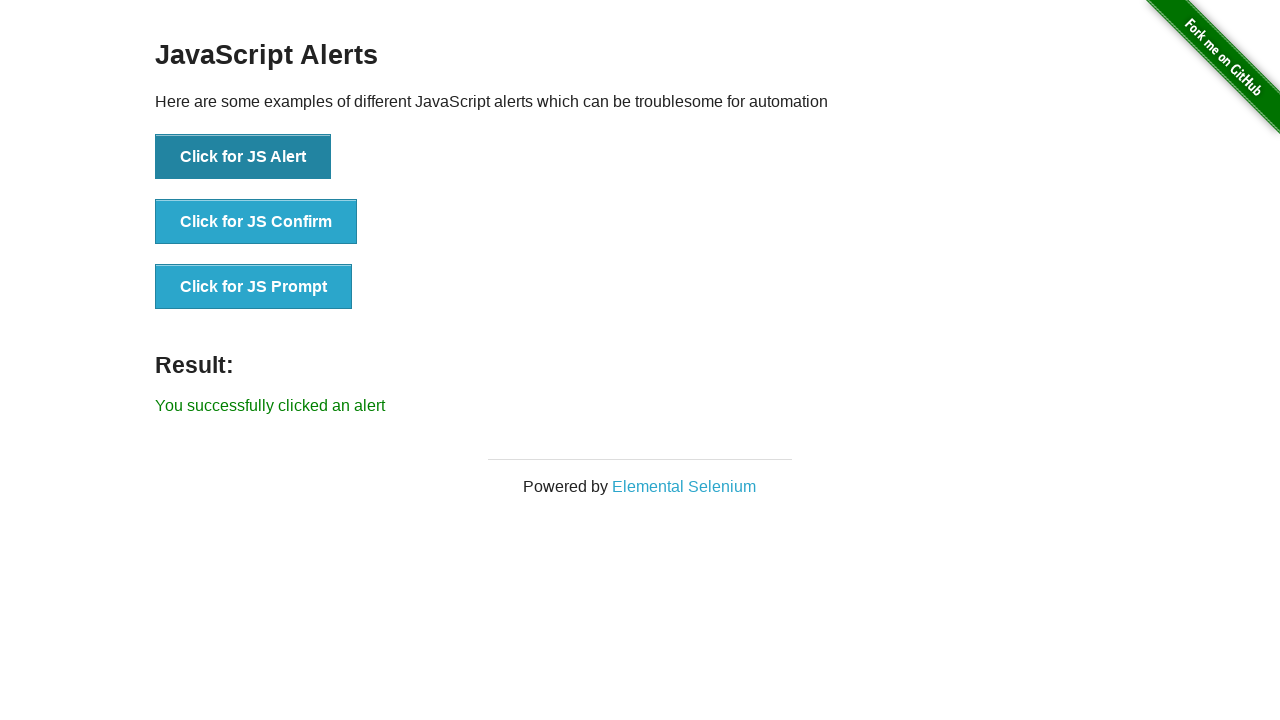